Tests the modal dialog by navigating to the modal page, opening the modal, and verifying the modal title

Starting URL: https://formy-project.herokuapp.com

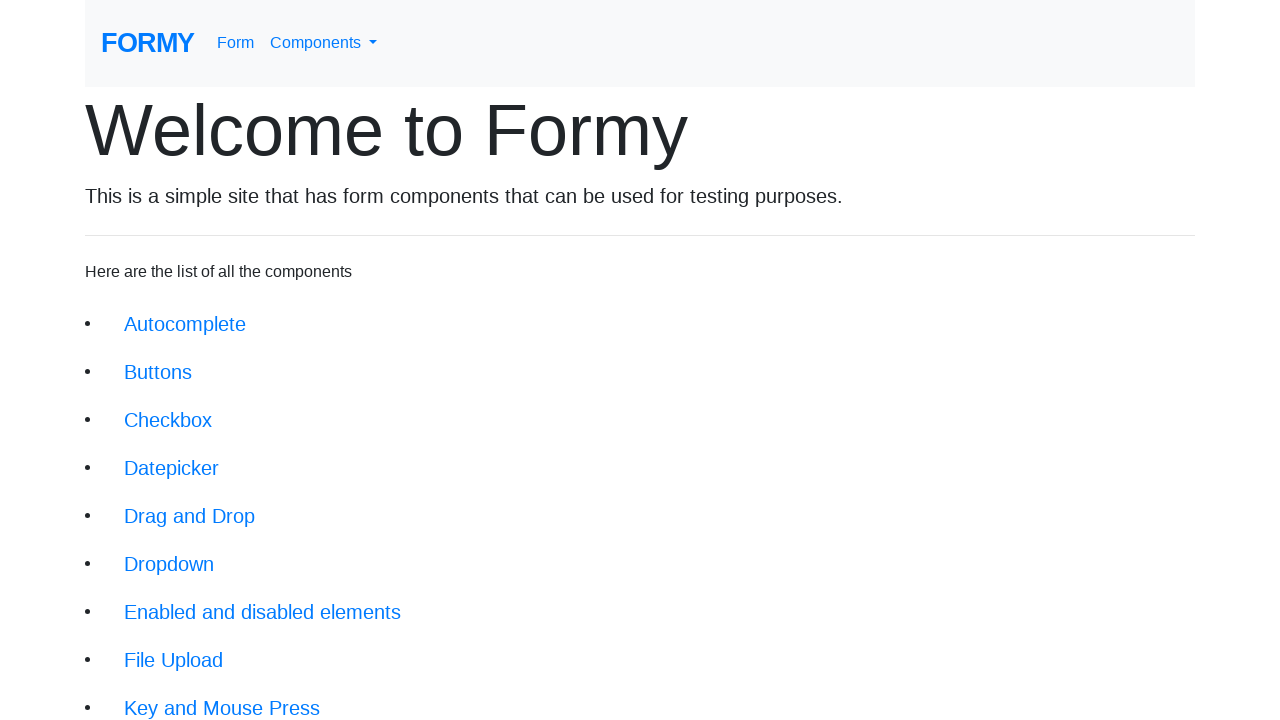

Clicked on modal navigation link at (151, 504) on xpath=//li/a[@href='/modal']
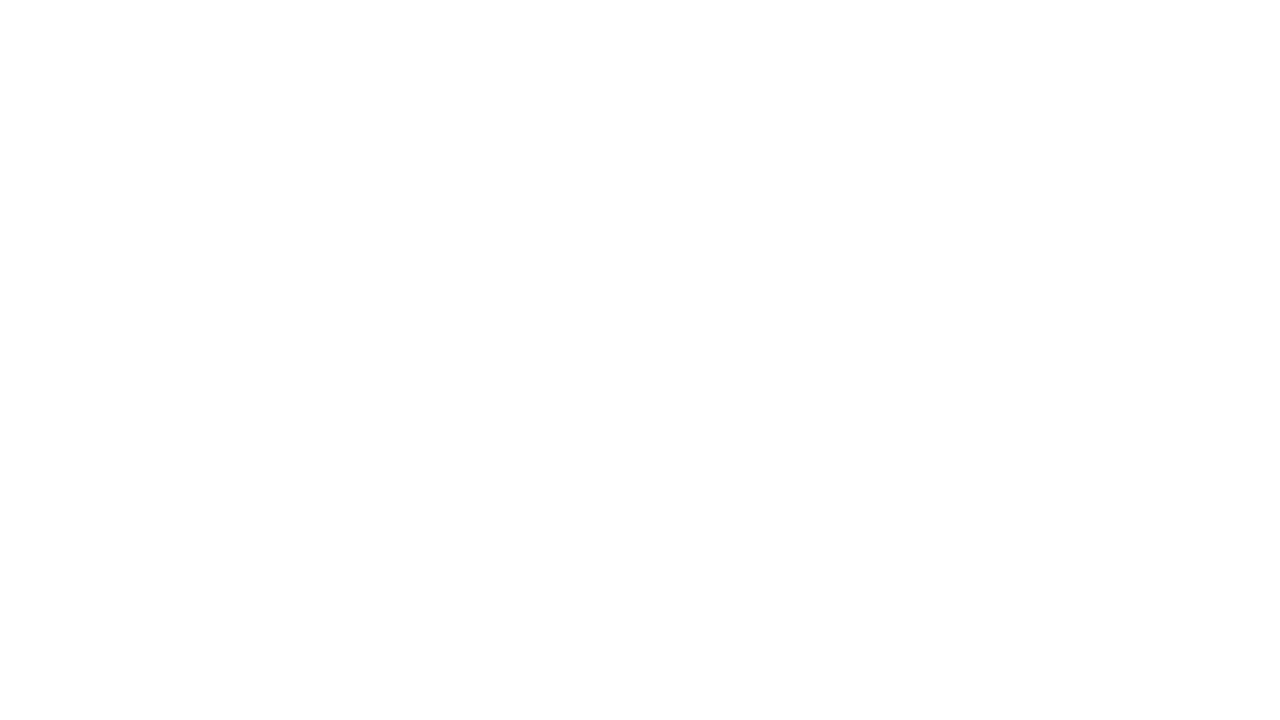

Clicked button to open modal dialog at (142, 186) on xpath=//button[@id='modal-button']
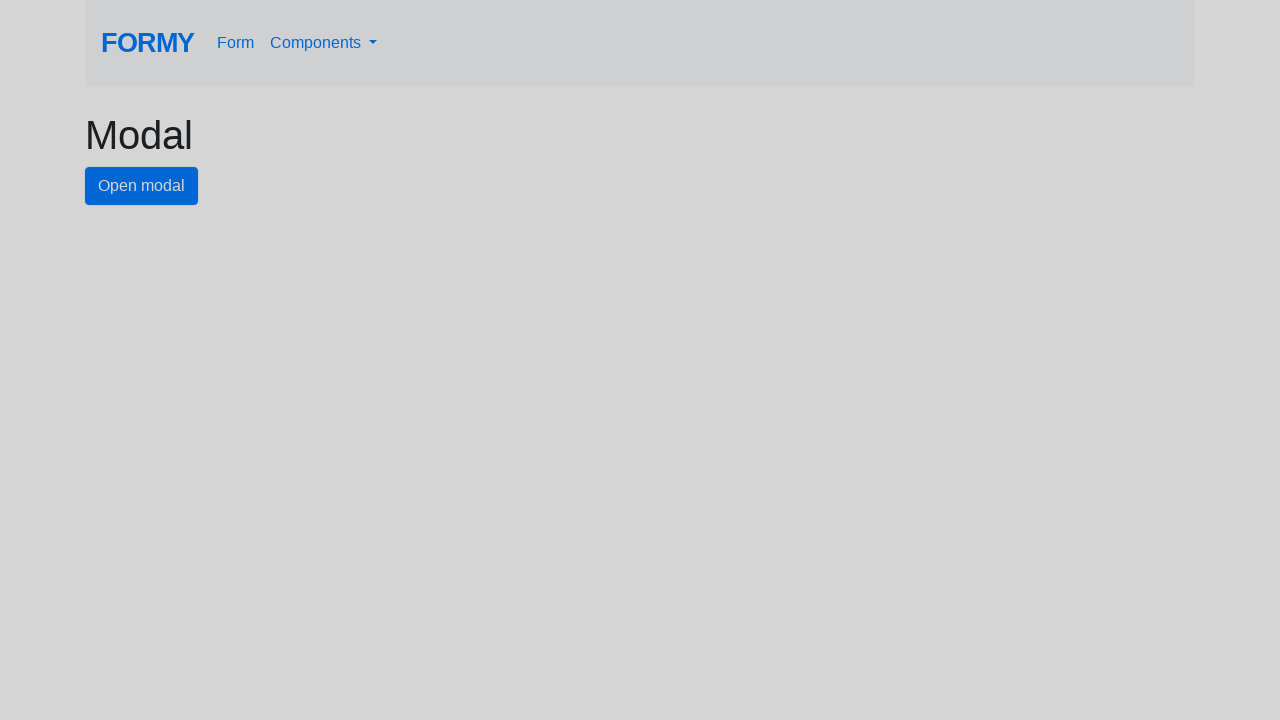

Waited for modal to appear
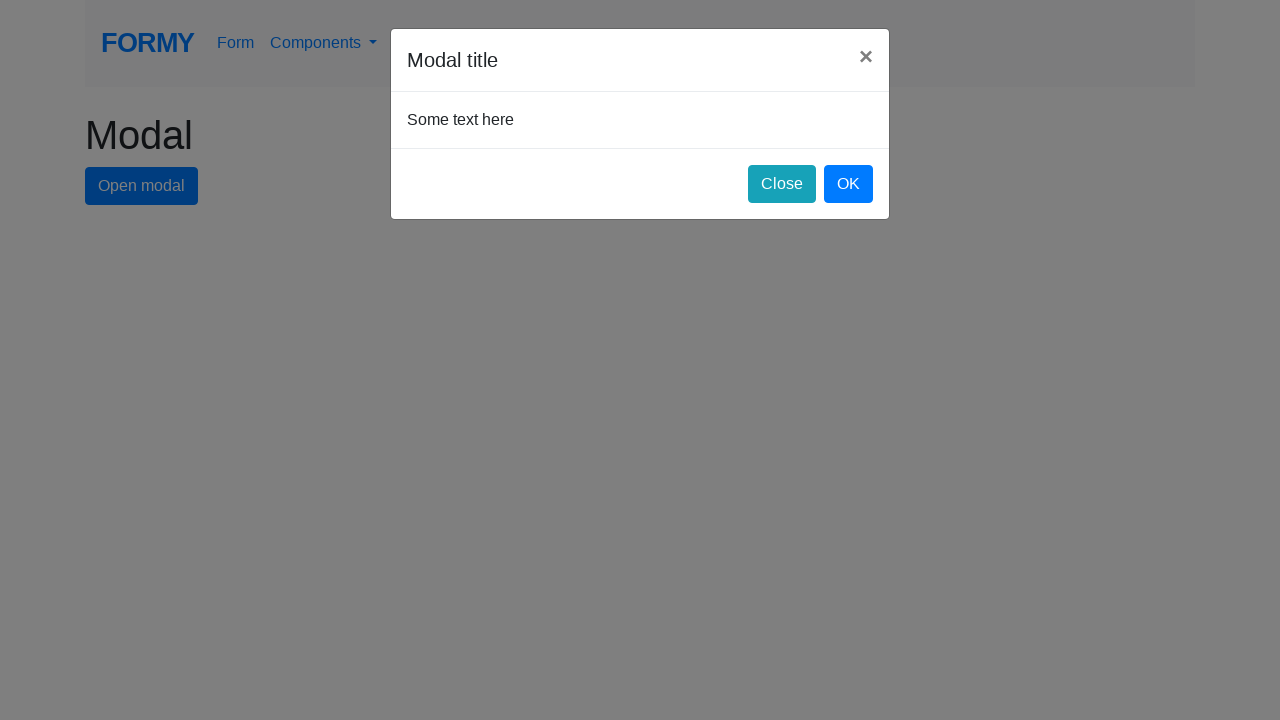

Modal title verified and visible
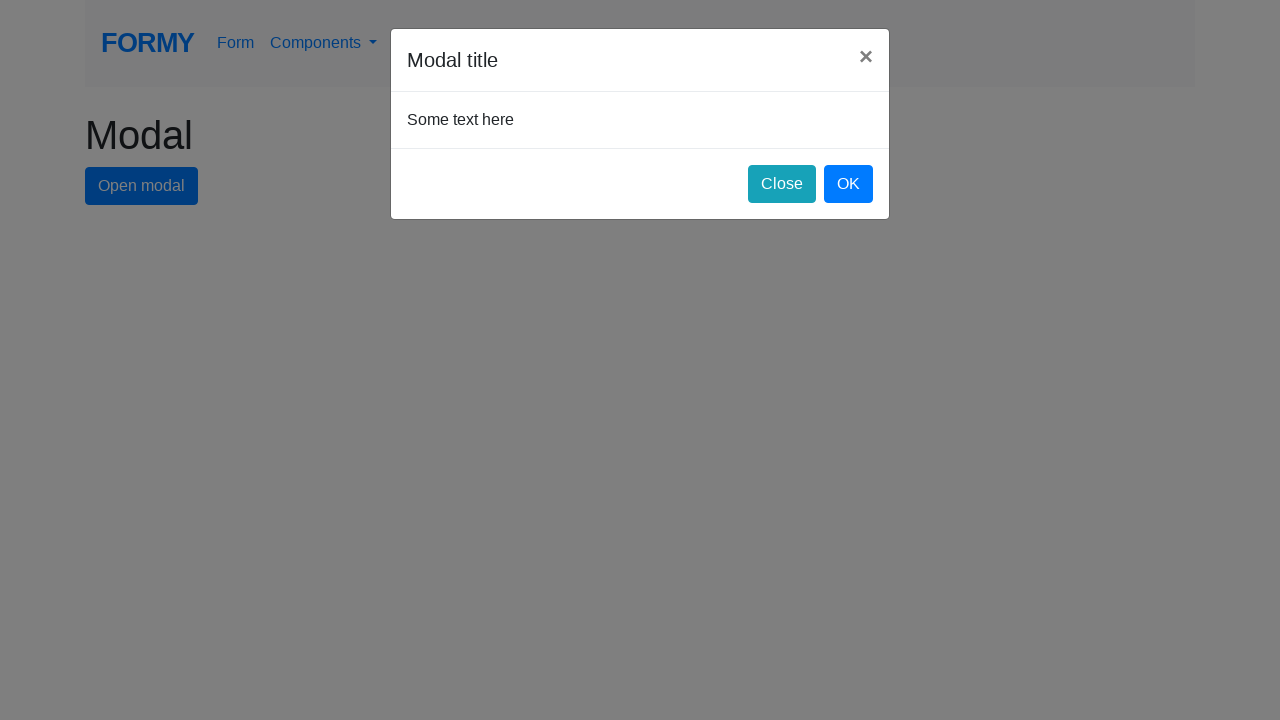

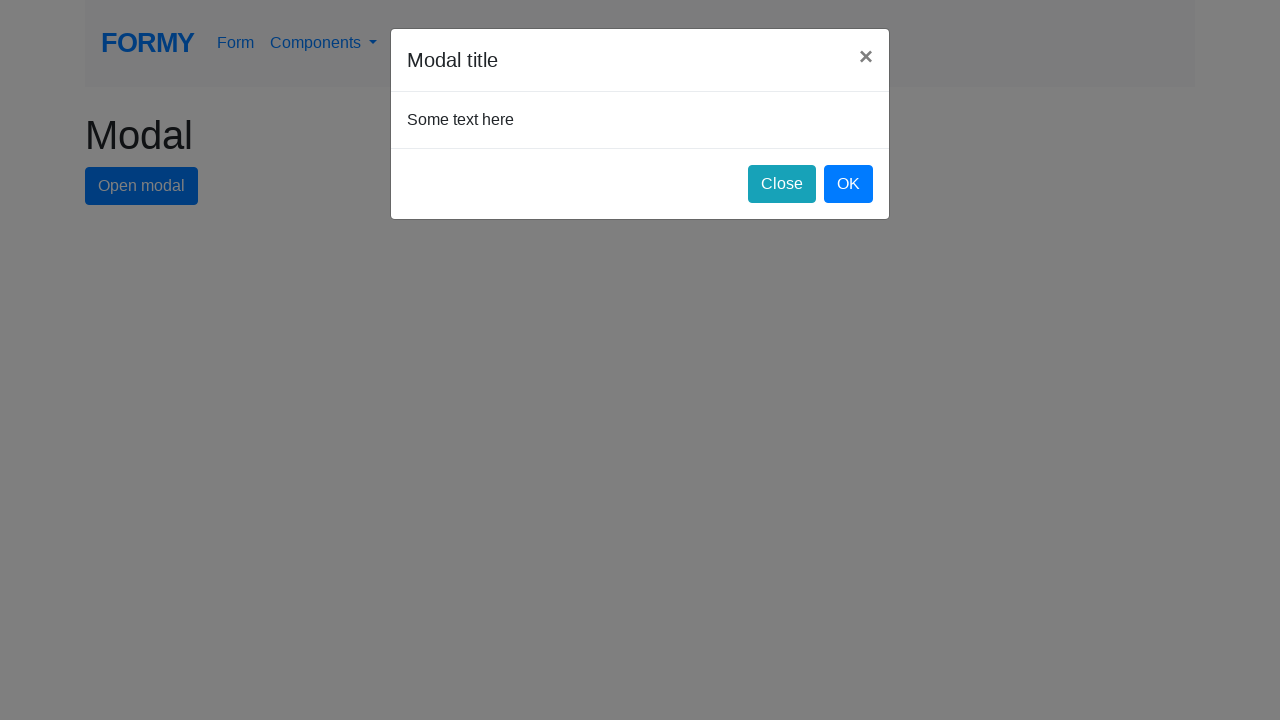